Tests hover functionality by hovering over an avatar image and verifying that the caption/additional information becomes visible.

Starting URL: http://the-internet.herokuapp.com/hovers

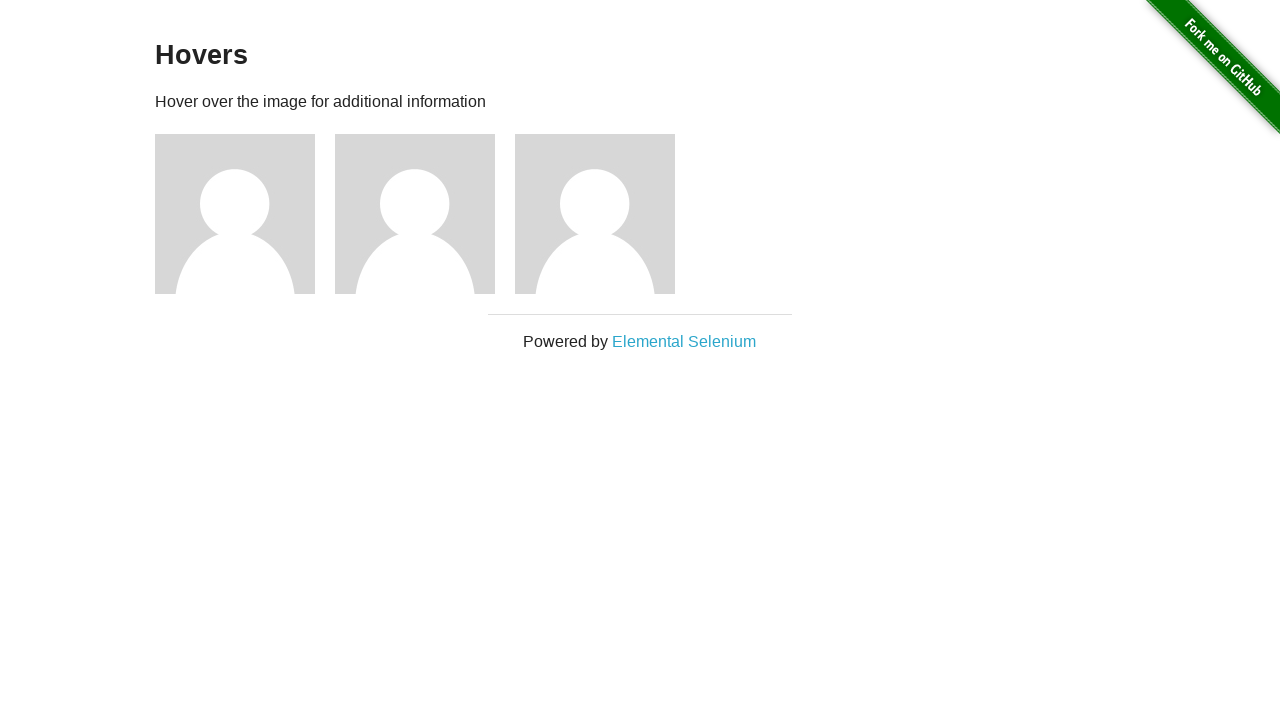

Located the first avatar figure element
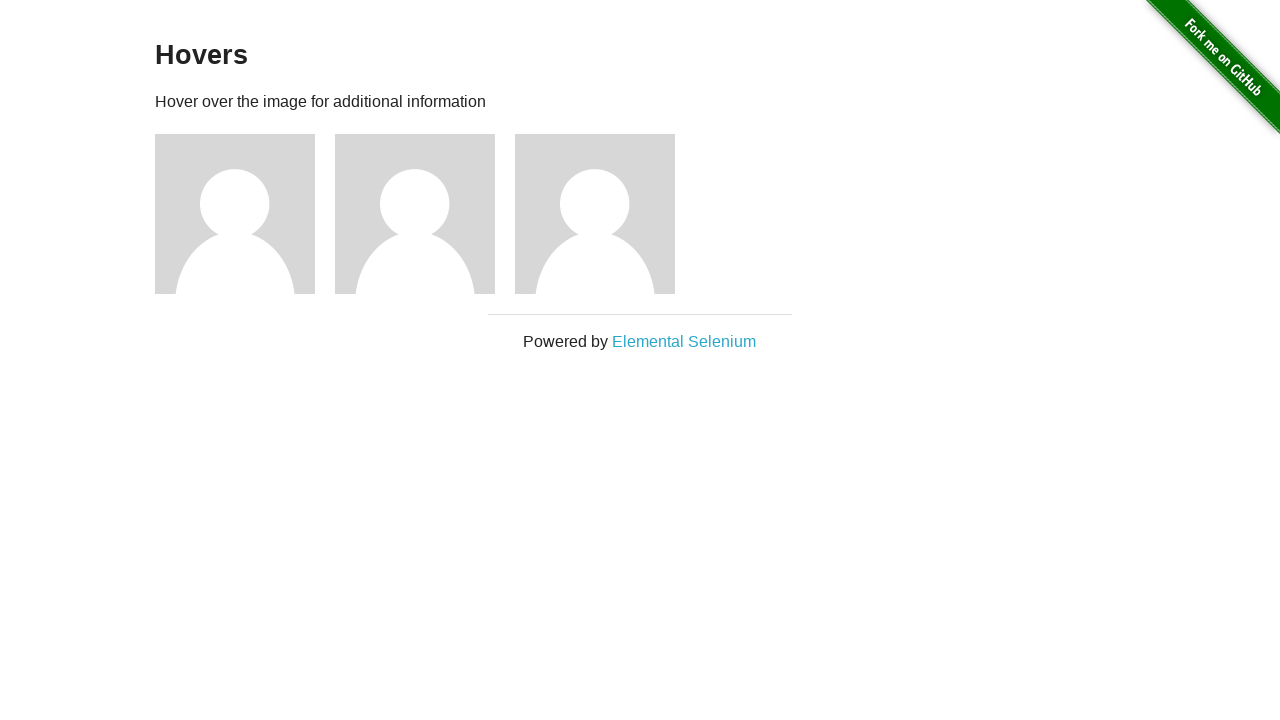

Hovered over the avatar image at (245, 214) on .figure >> nth=0
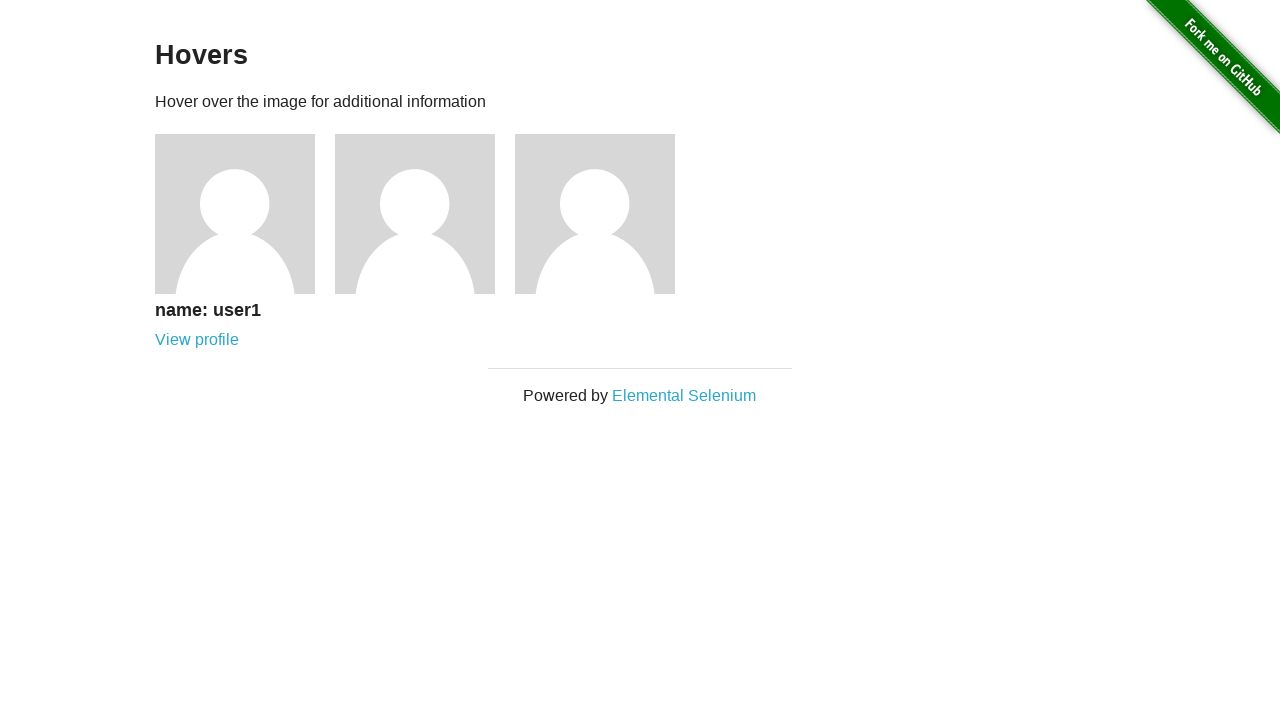

Waited for caption to become visible
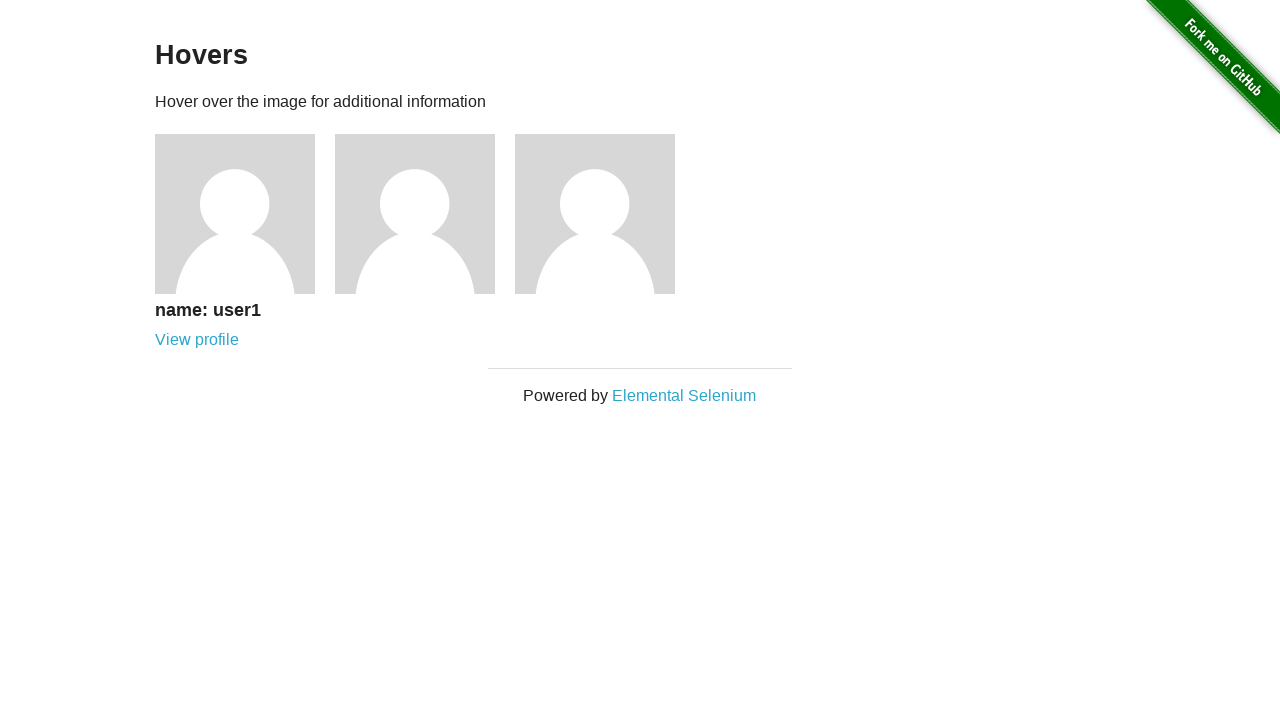

Verified that the caption is visible
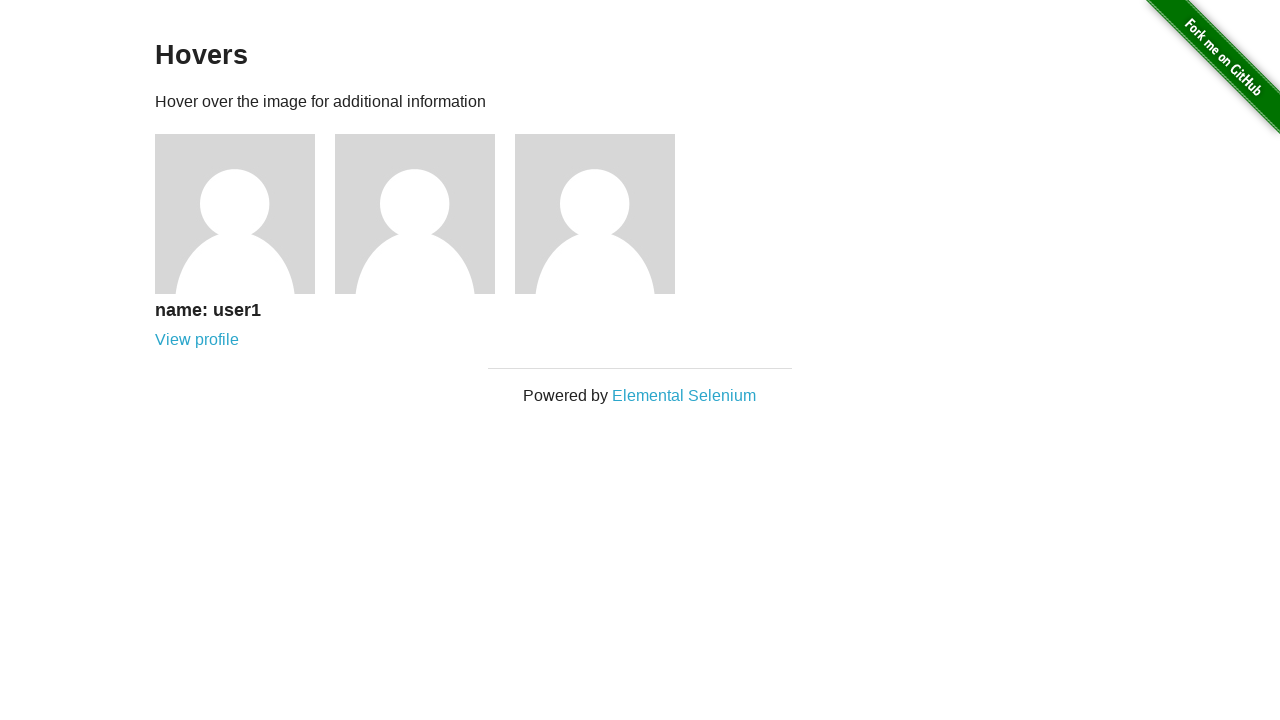

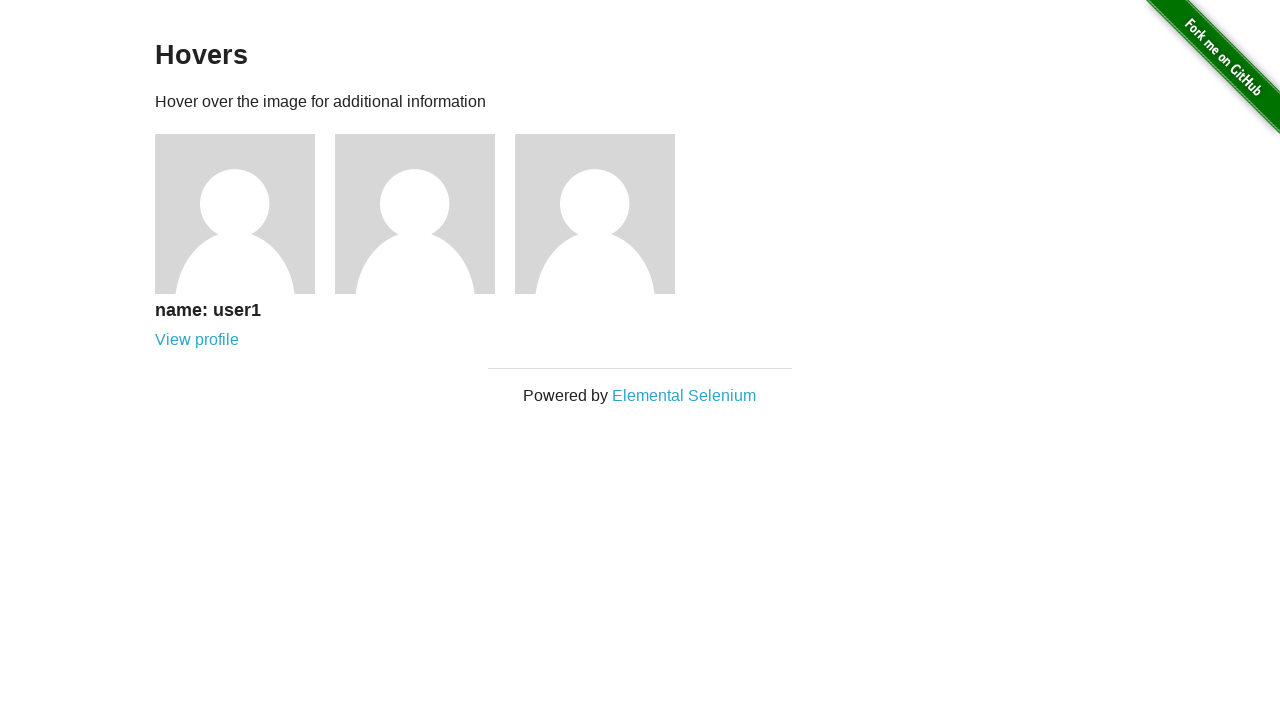